Tests displaying jQuery Growl notification messages on a page by injecting jQuery and jQuery Growl libraries via JavaScript execution, then triggering notification displays.

Starting URL: http://the-internet.herokuapp.com

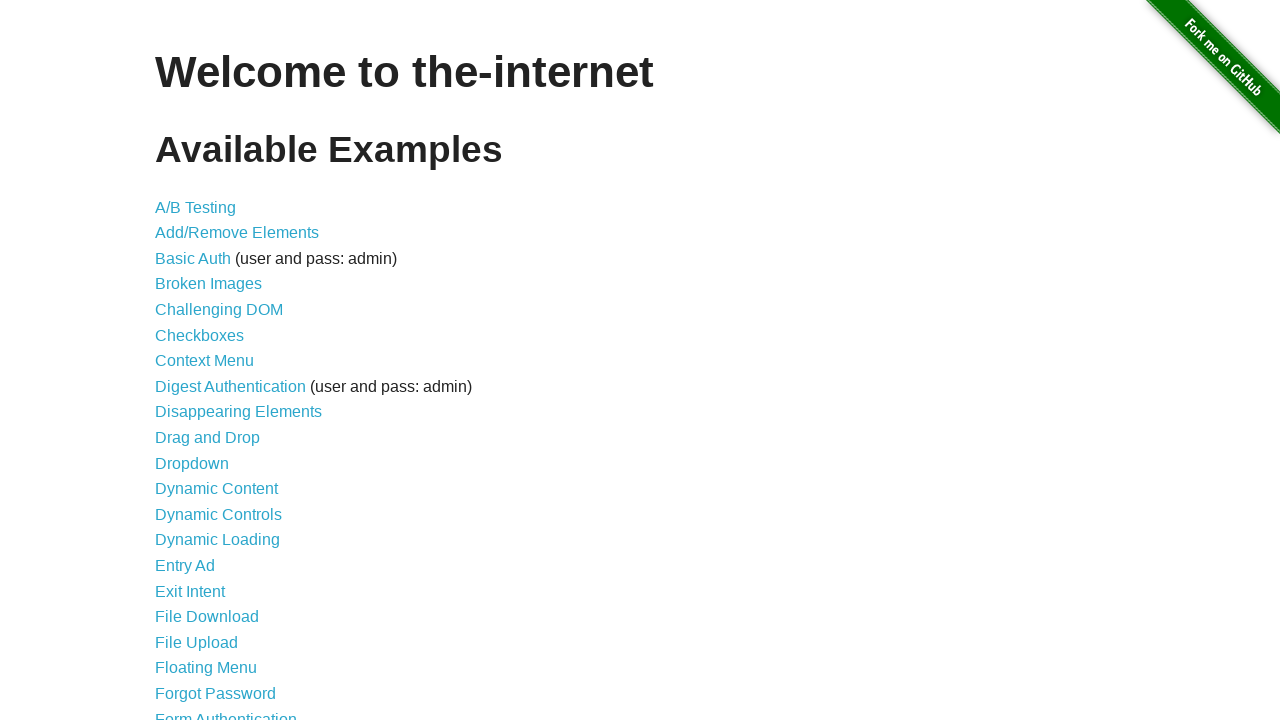

Injected jQuery library into page via JavaScript evaluation
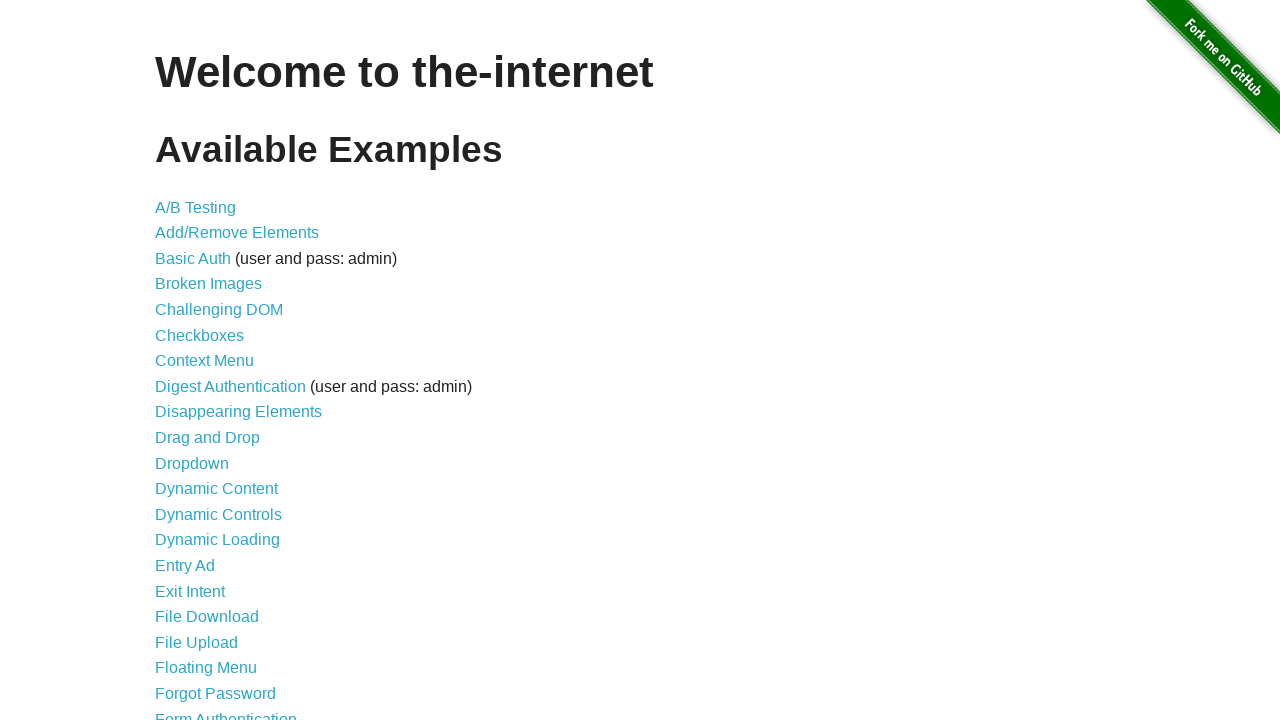

Waited for jQuery to load and become available
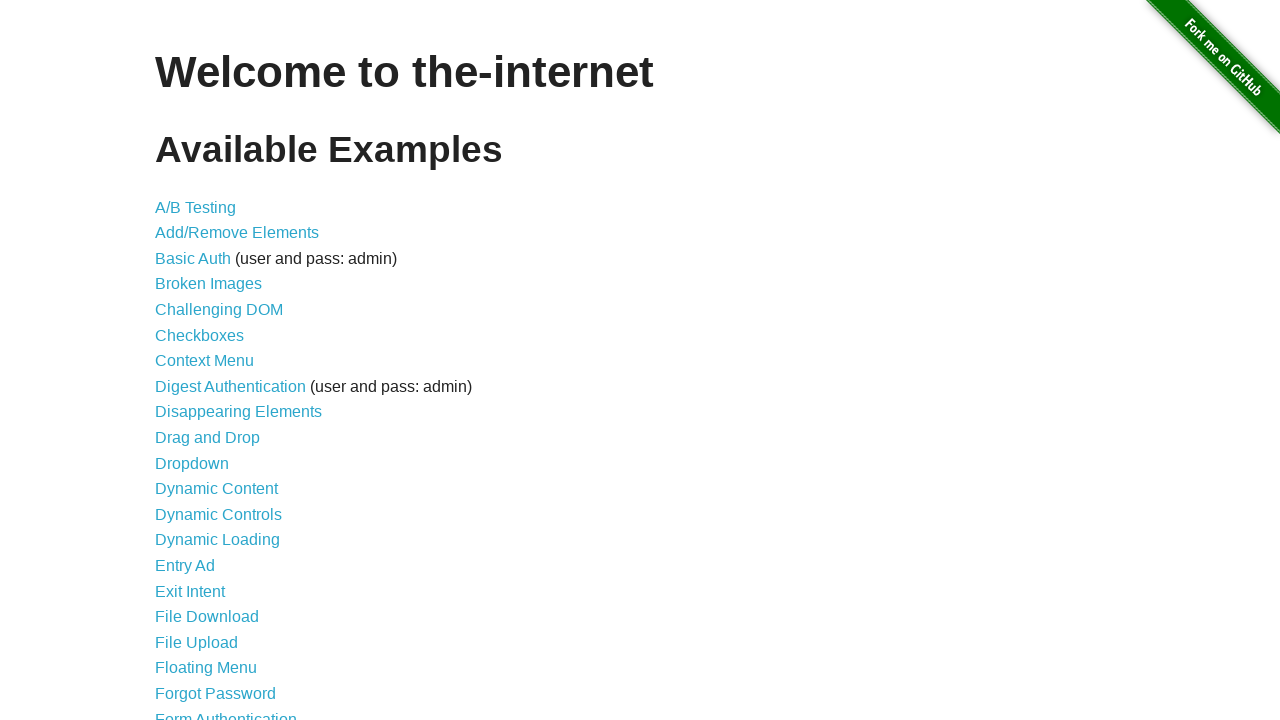

Loaded jQuery Growl plugin via $.getScript()
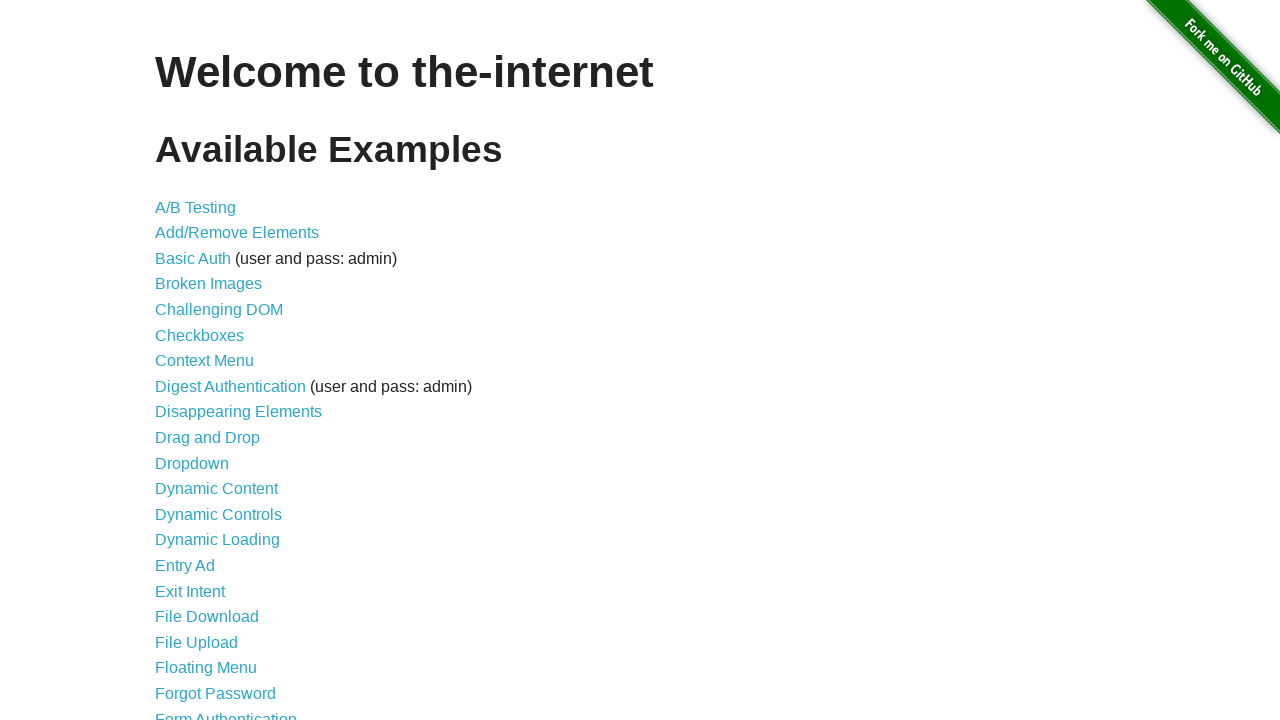

Appended jQuery Growl CSS stylesheet to page head
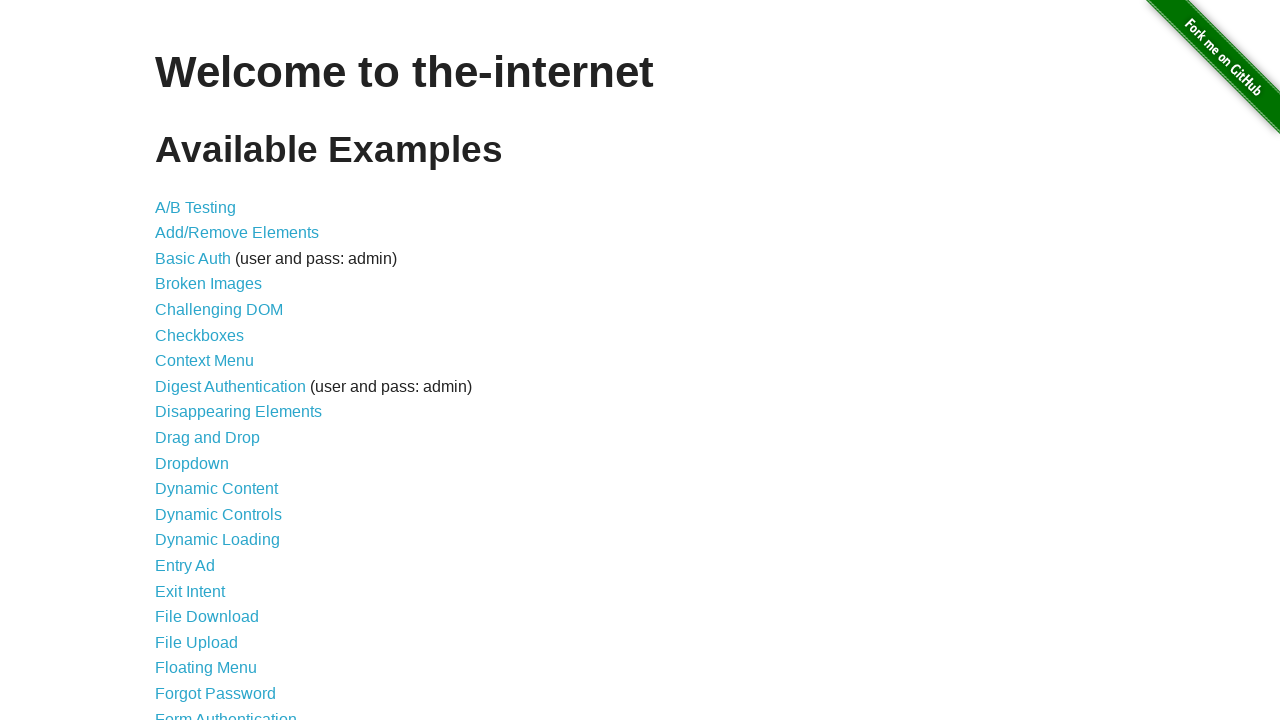

Waited for $.growl to become available
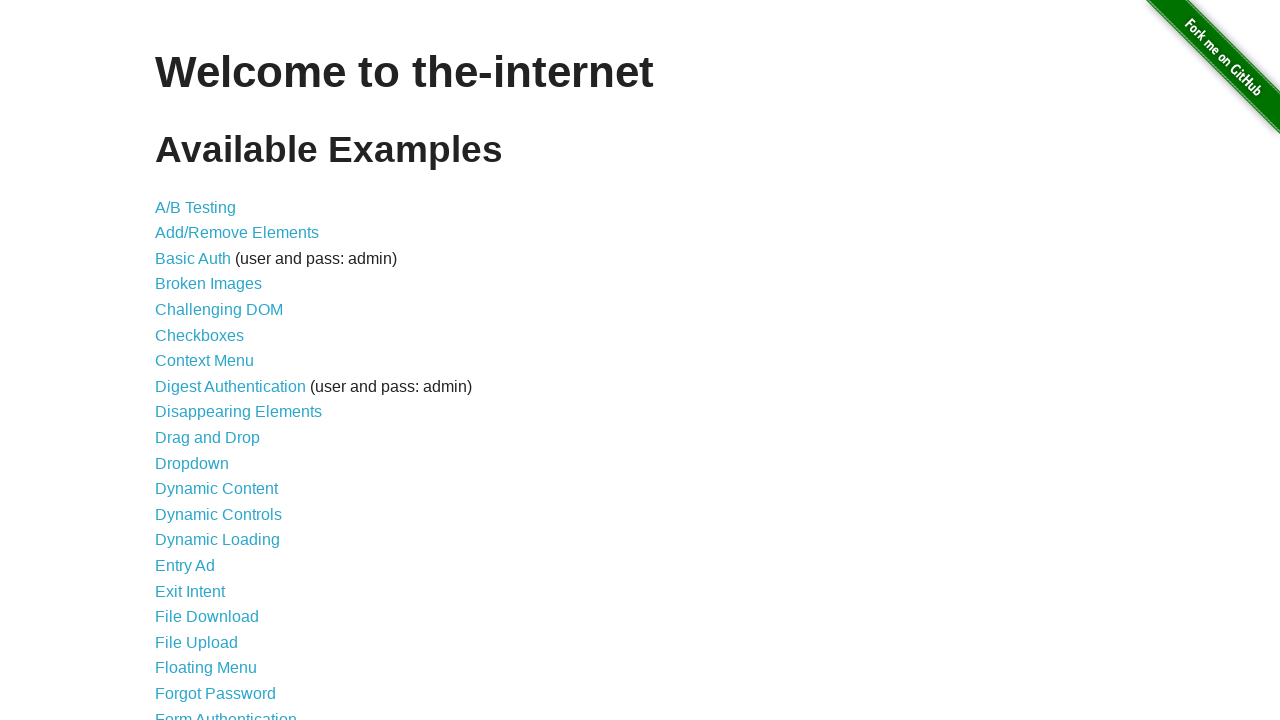

Triggered default growl notification with title 'GET' and message '/'
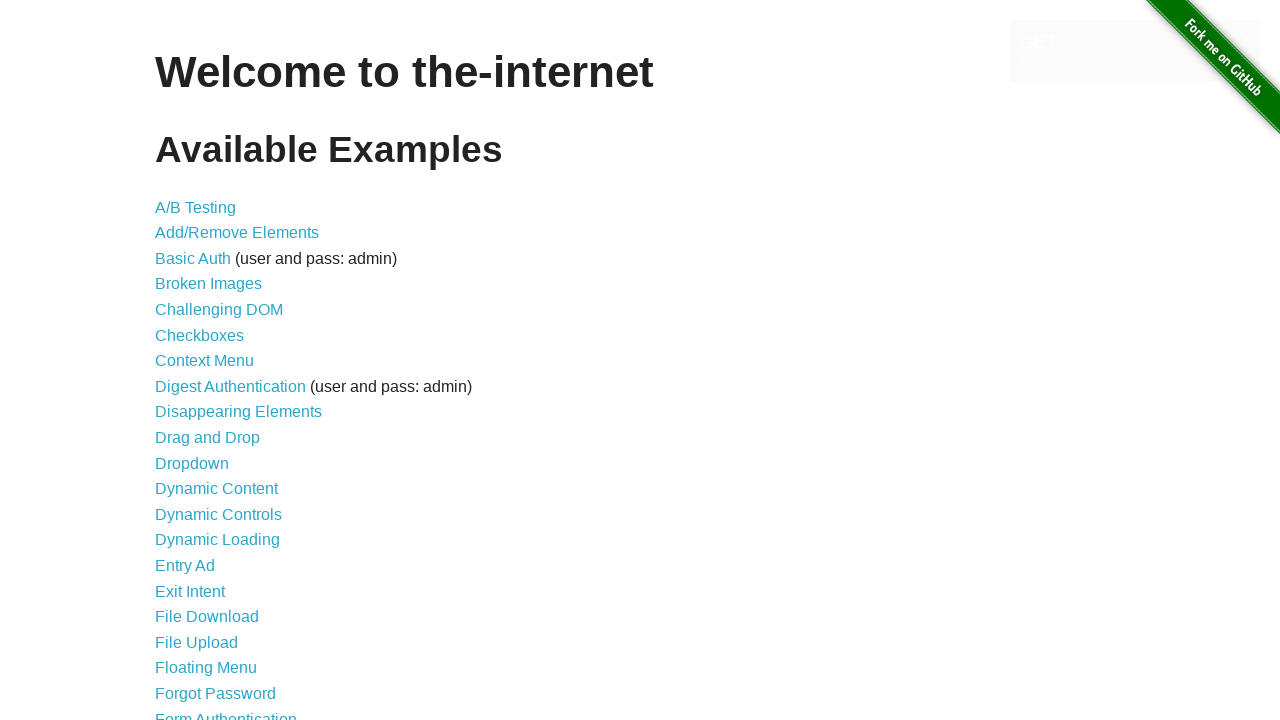

Triggered error growl notification
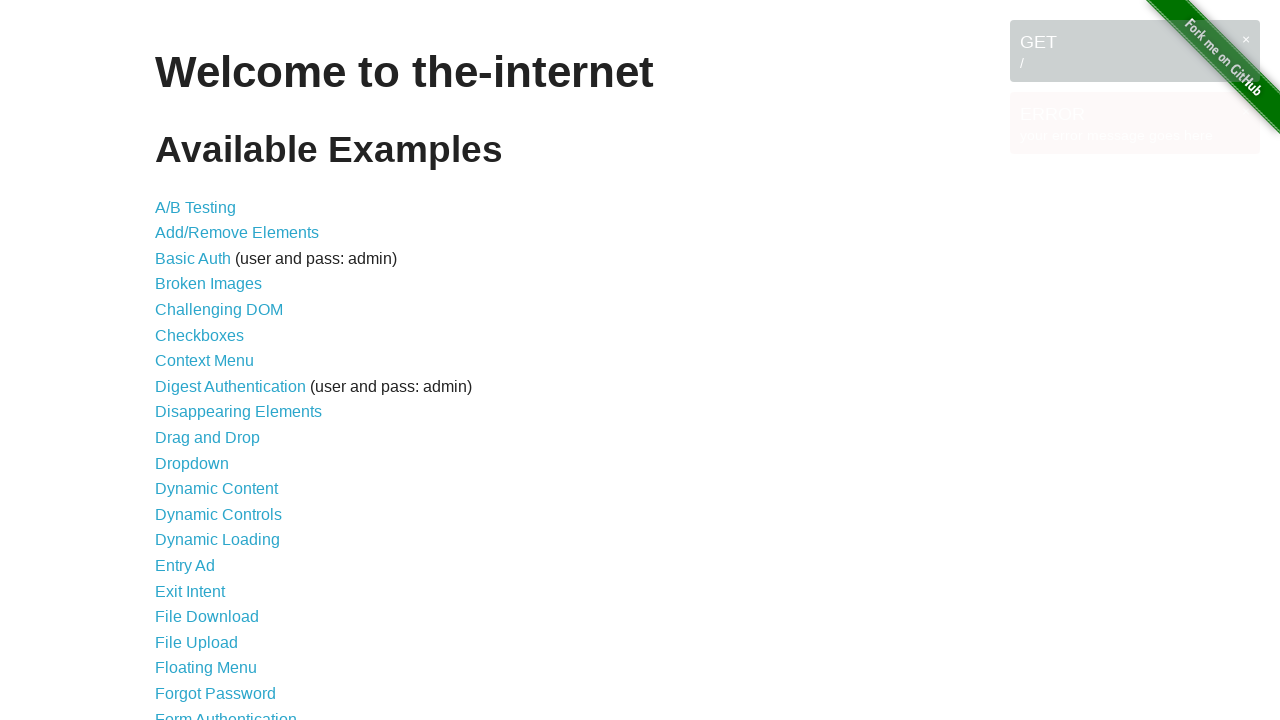

Triggered notice growl notification
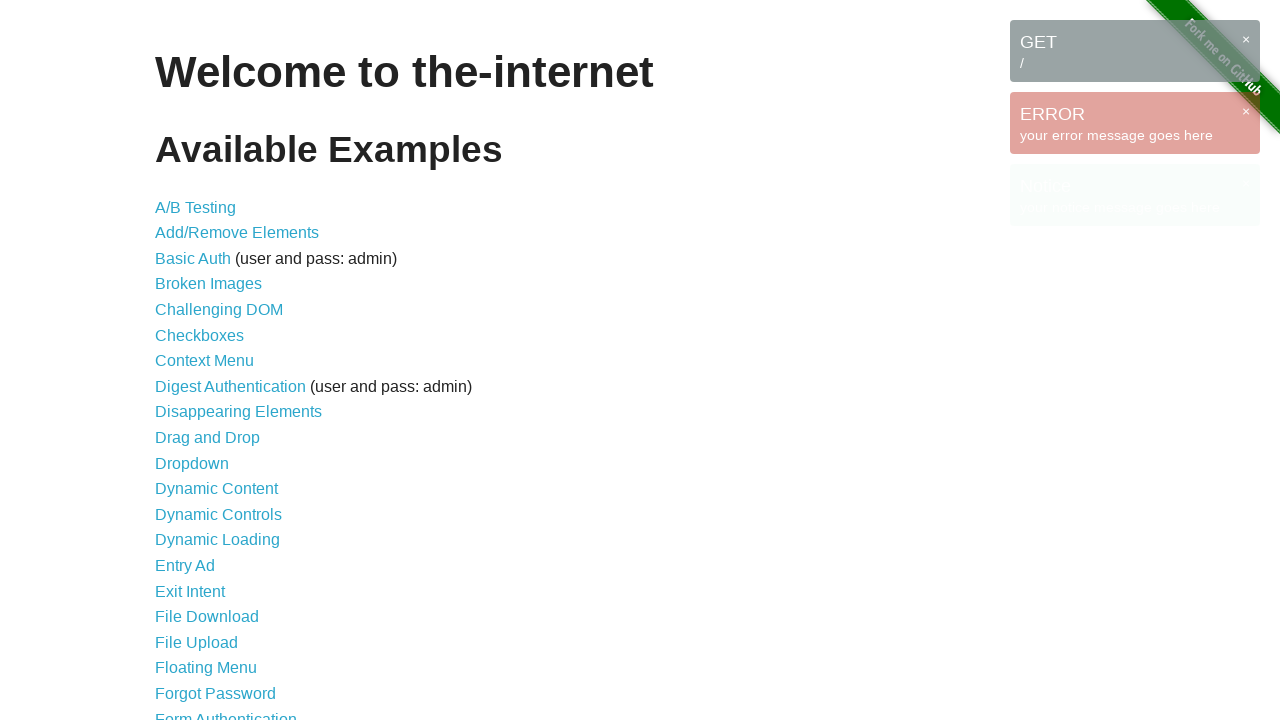

Triggered warning growl notification
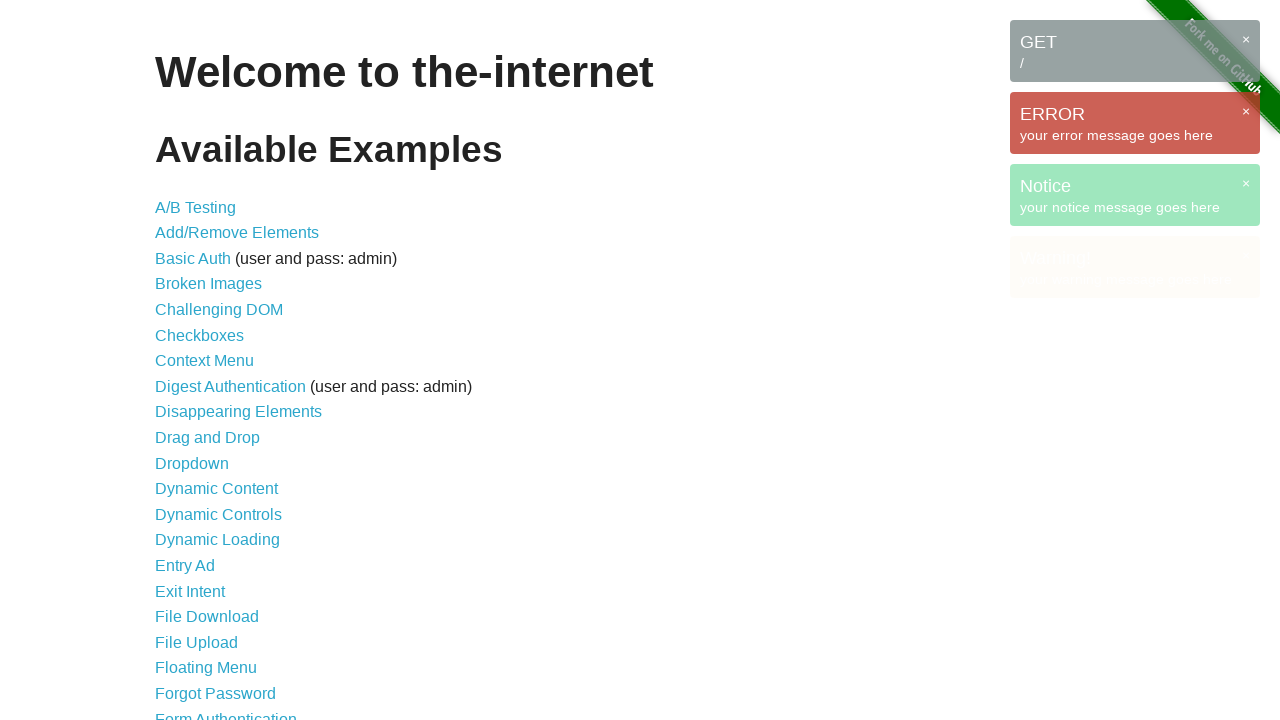

Waited for growl notification messages to appear on page
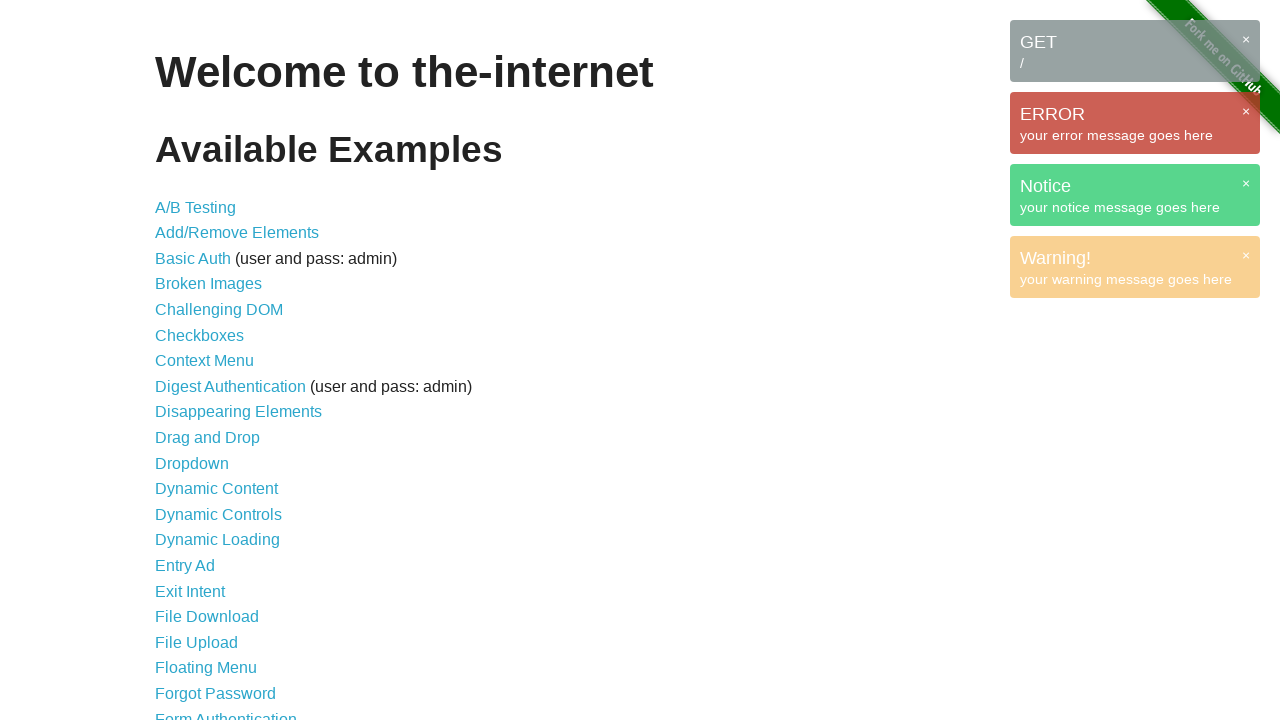

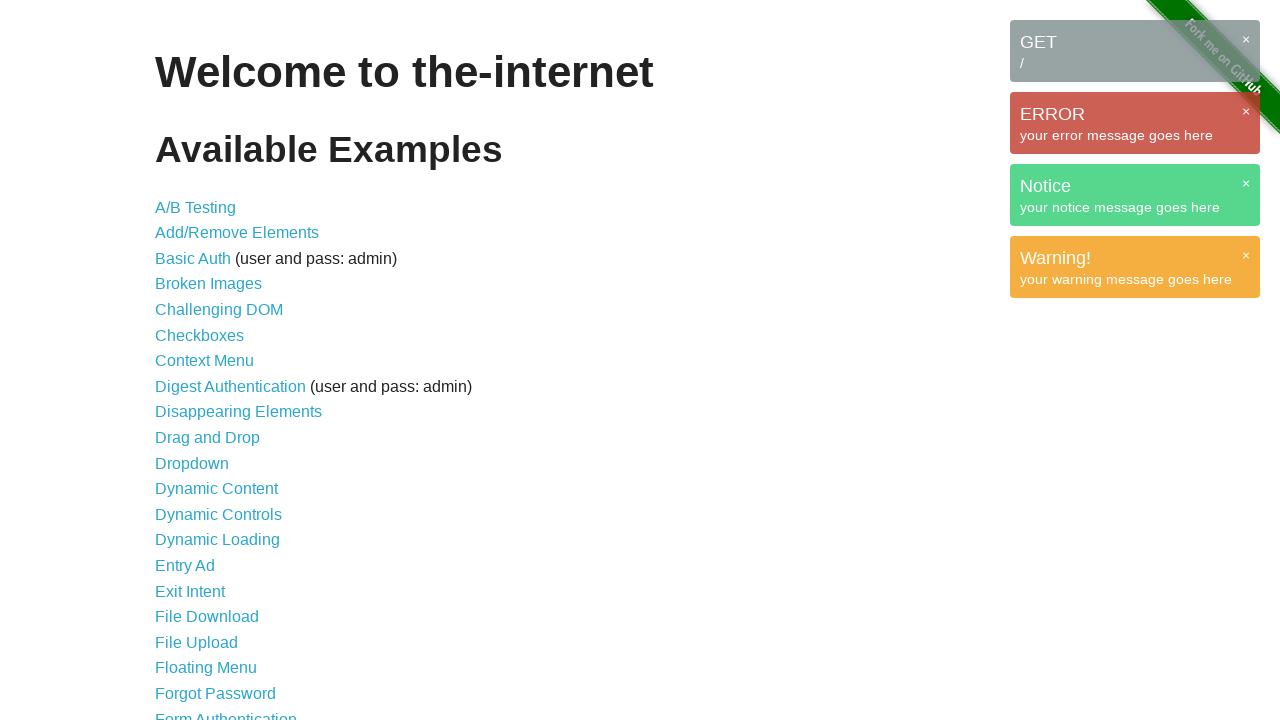